Tests checkbox functionality by ensuring both checkboxes are checked. For each checkbox, it checks if it's already selected and clicks it if not, then verifies the checkbox is selected.

Starting URL: http://the-internet.herokuapp.com/checkboxes

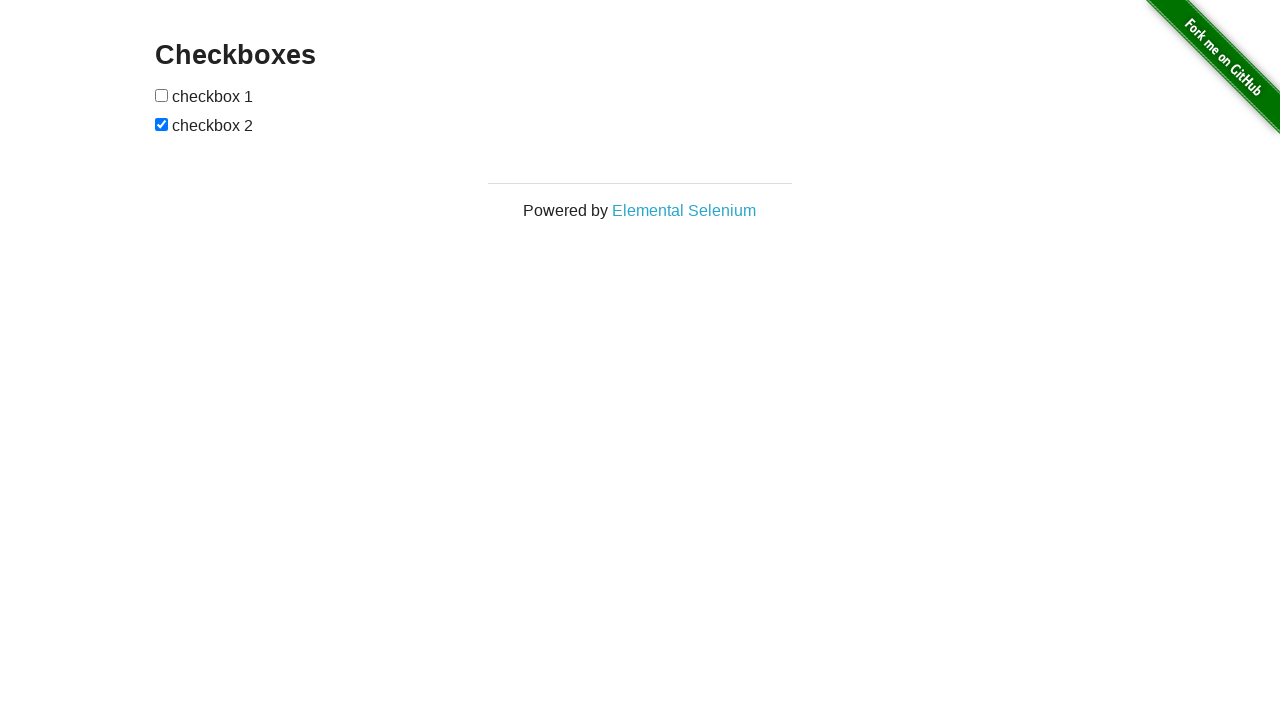

Located first checkbox element
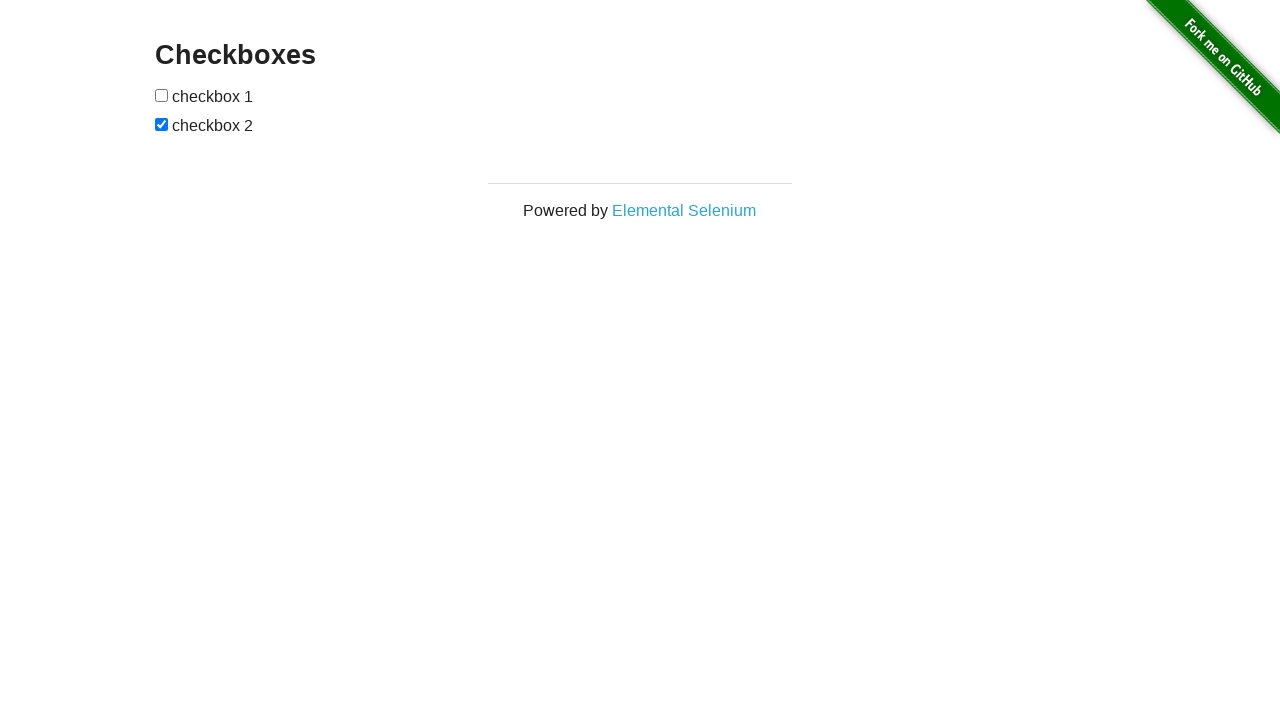

Located second checkbox element
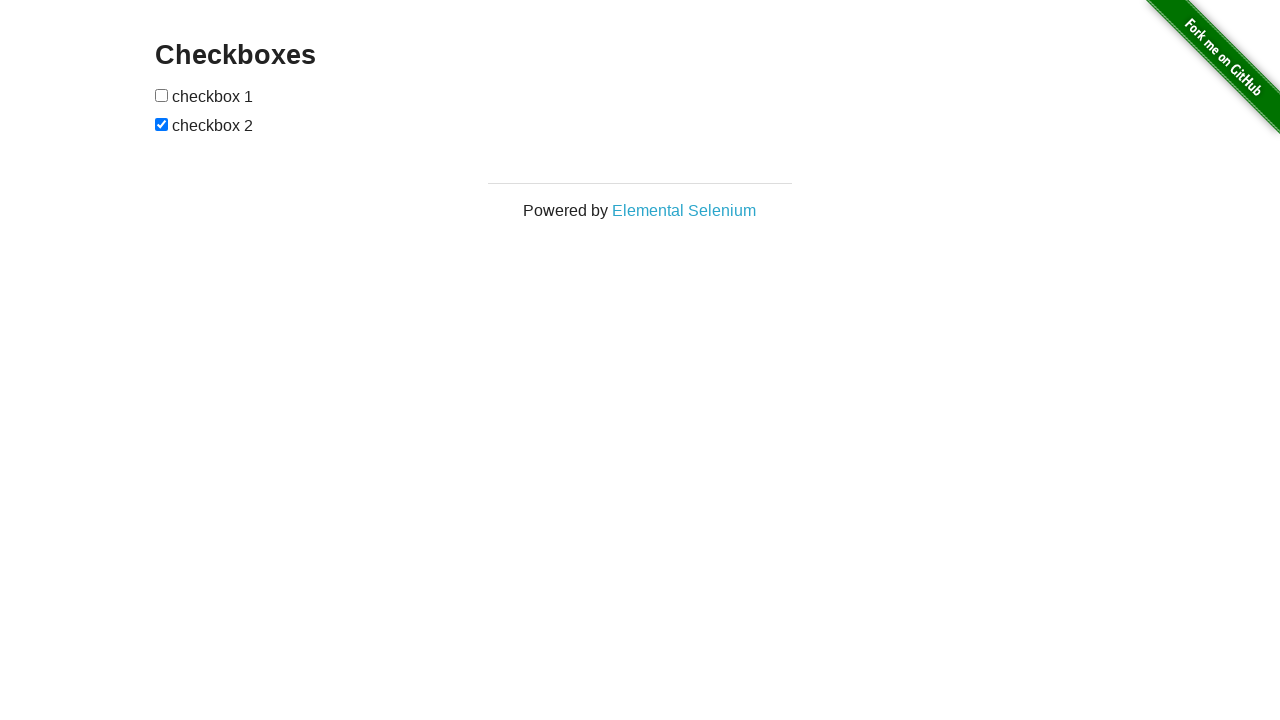

First checkbox is not checked
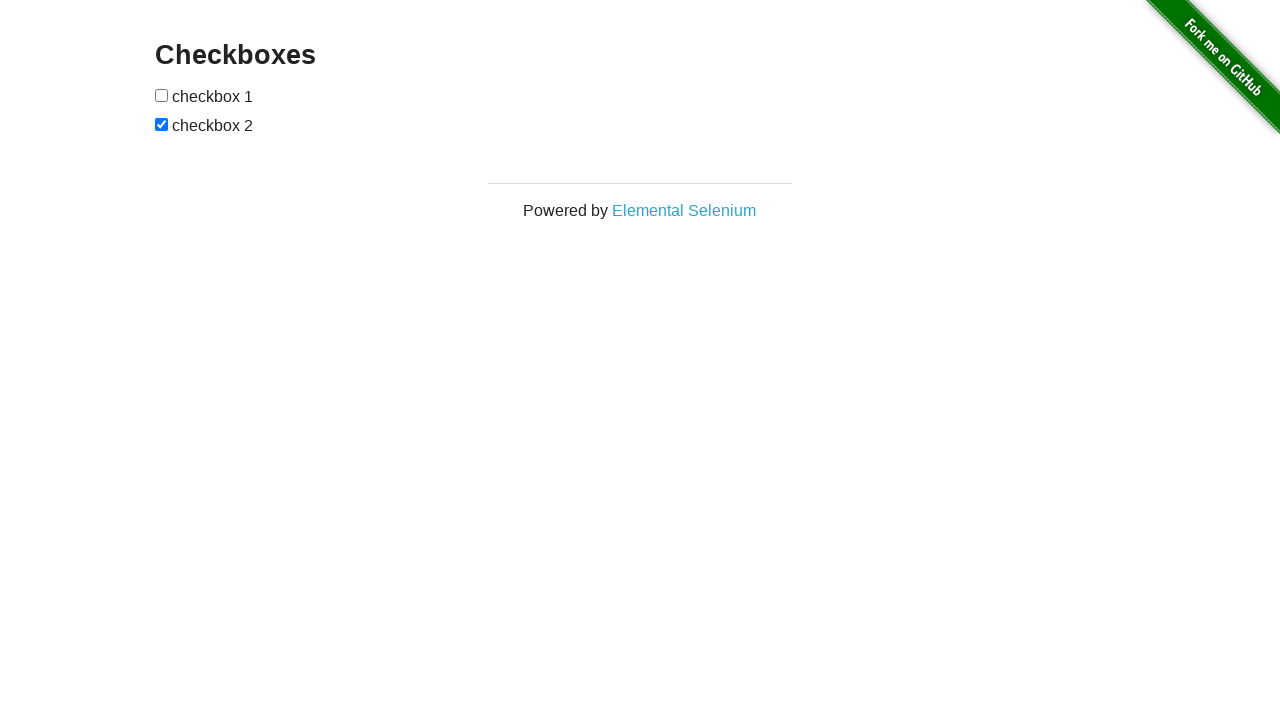

Clicked first checkbox to check it at (162, 95) on xpath=//form[@id='checkboxes']/input[1]
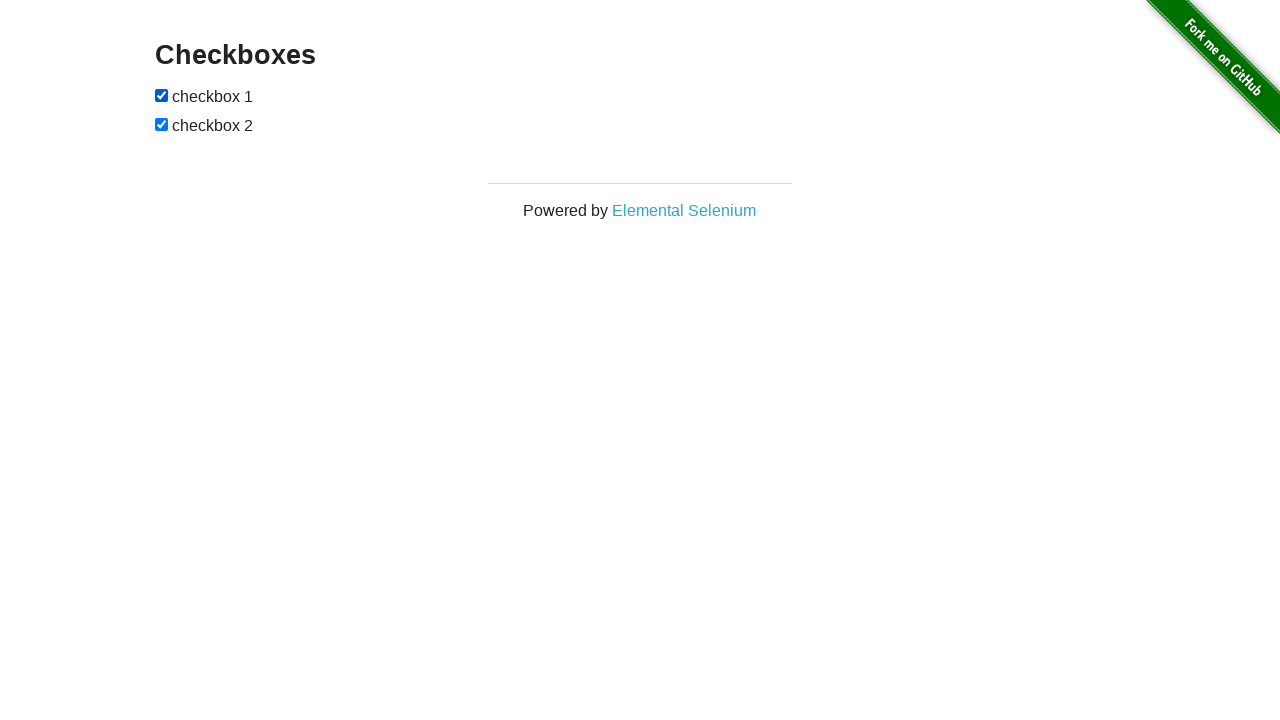

Verified first checkbox is checked
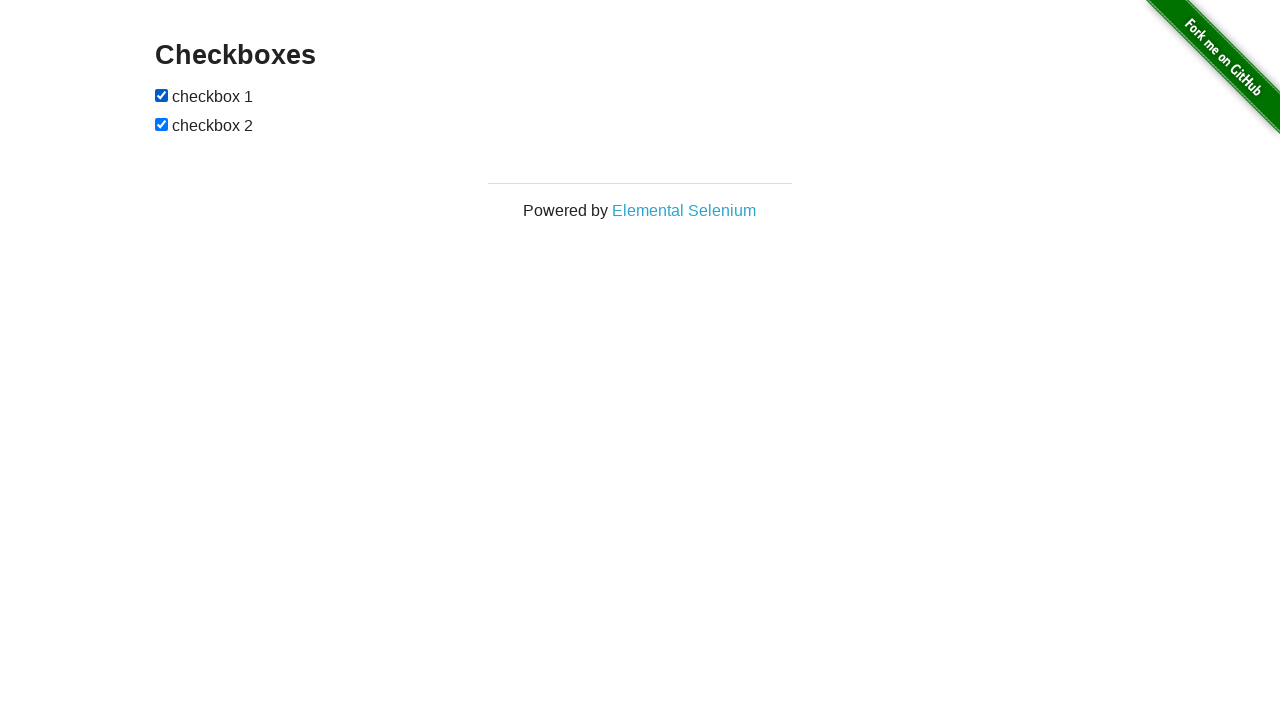

Second checkbox is already checked
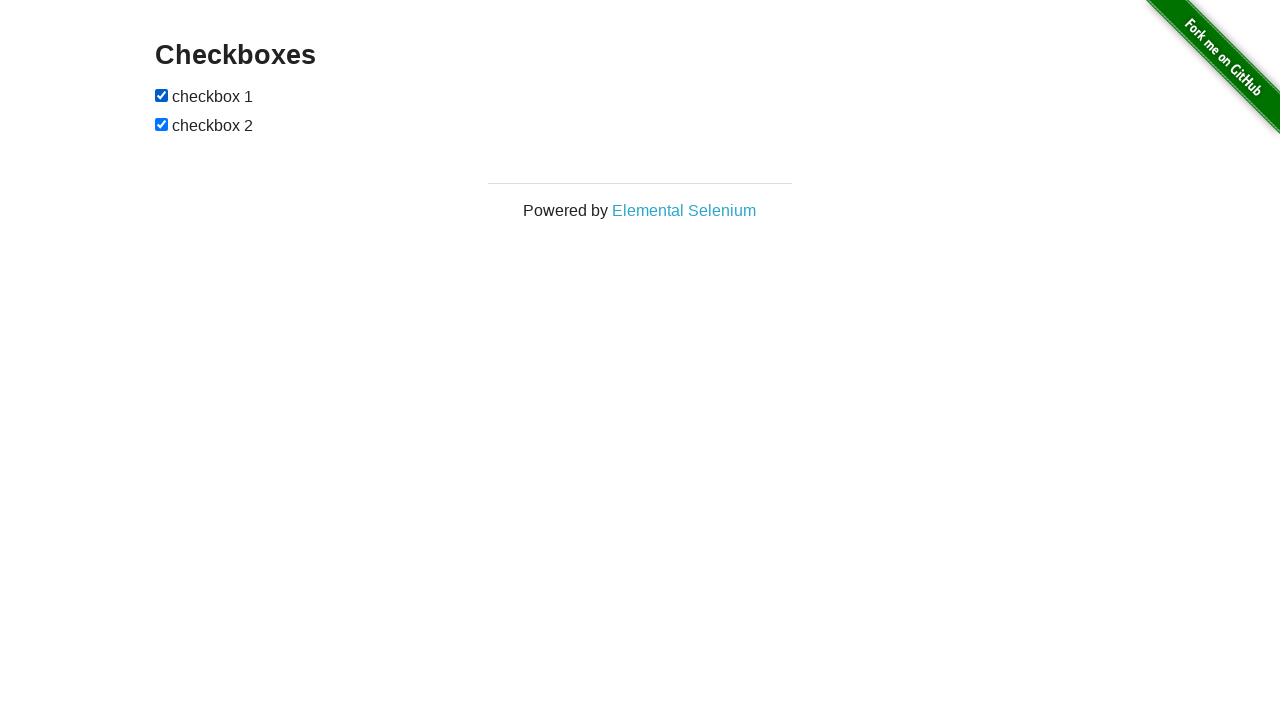

Verified second checkbox is checked
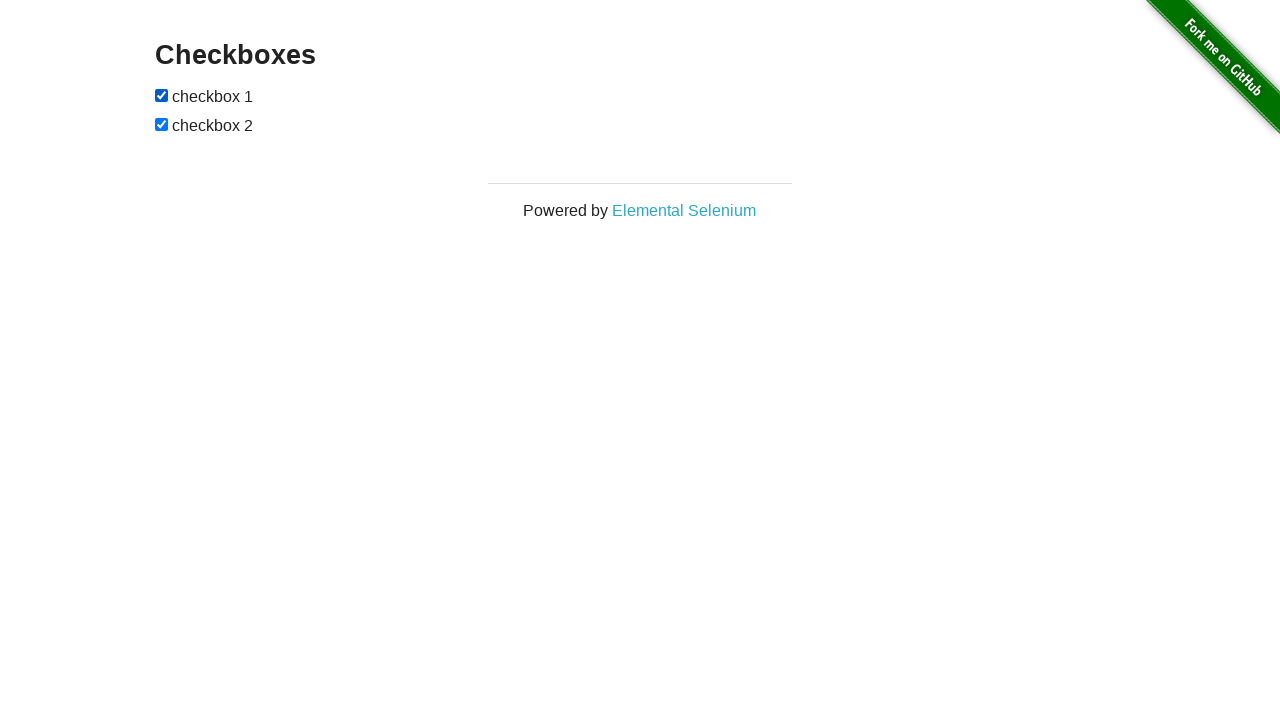

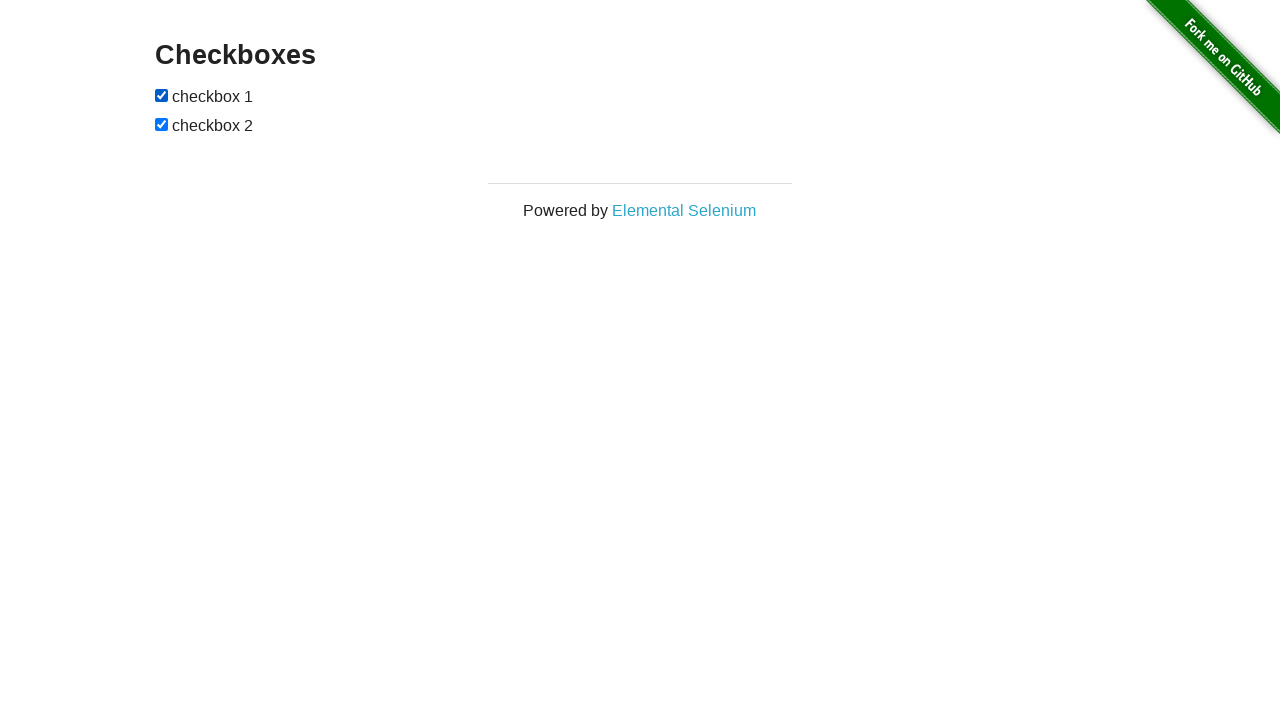